Tests jQuery UI drag and drop functionality by dragging an element and dropping it onto a target area

Starting URL: http://jqueryui.com/droppable/

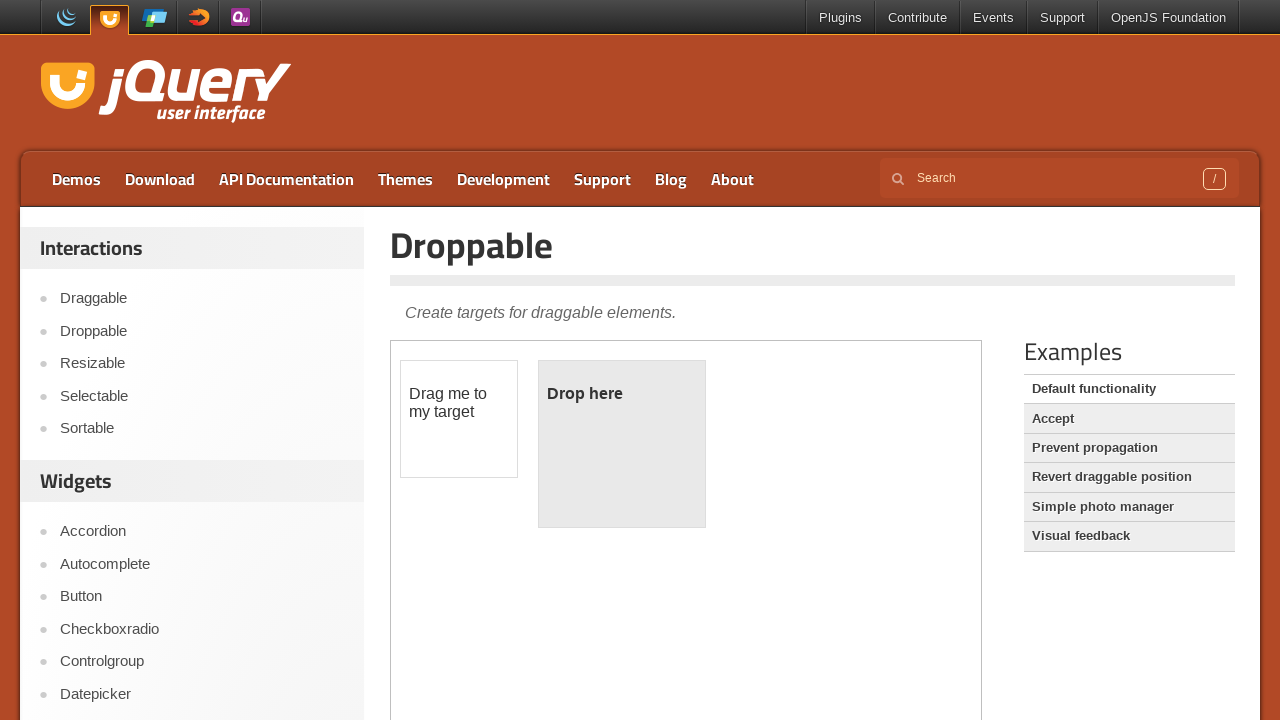

Located and switched to the first iframe containing the jQuery UI demo
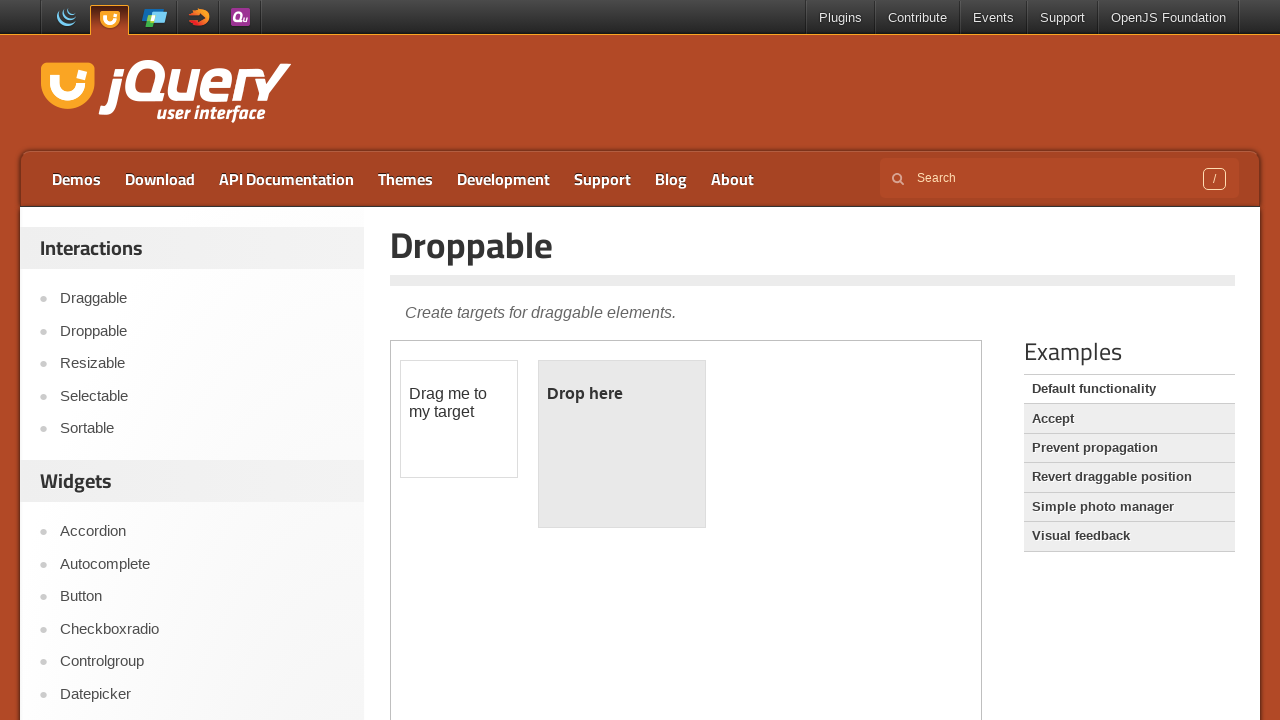

Located the draggable element with id 'draggable'
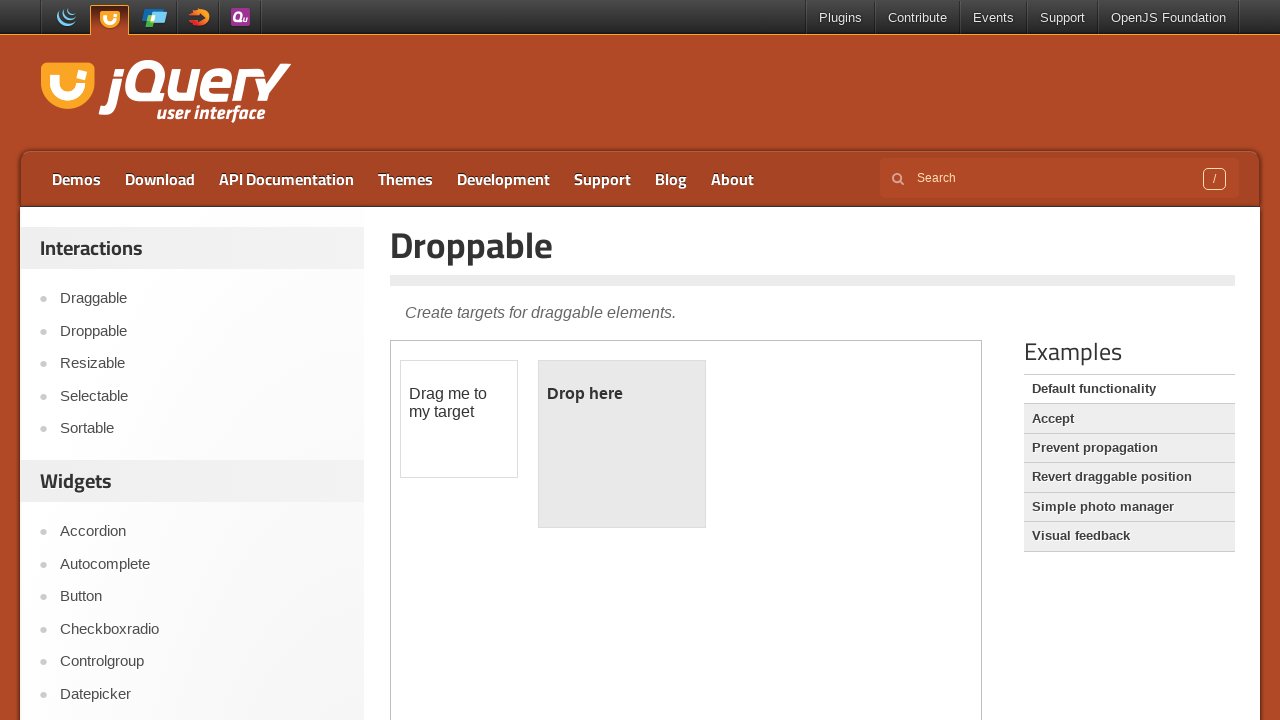

Located the droppable target element with id 'droppable'
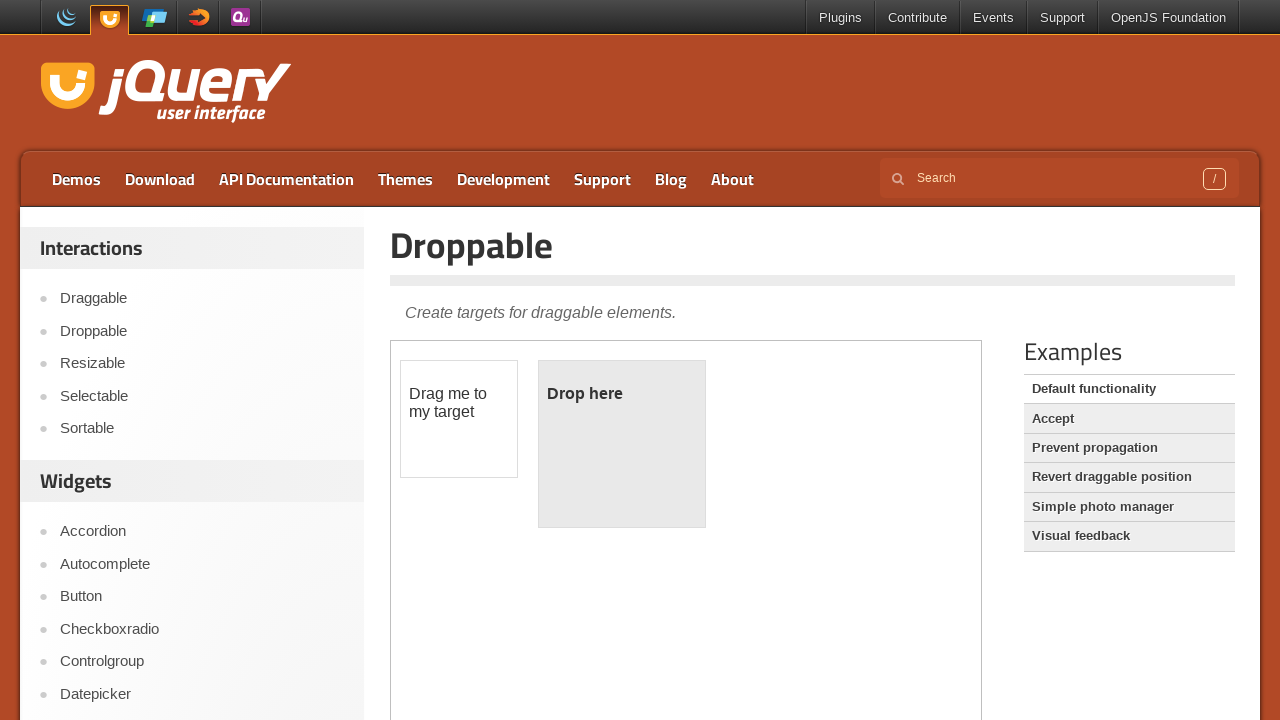

Dragged the draggable element onto the droppable target area at (622, 444)
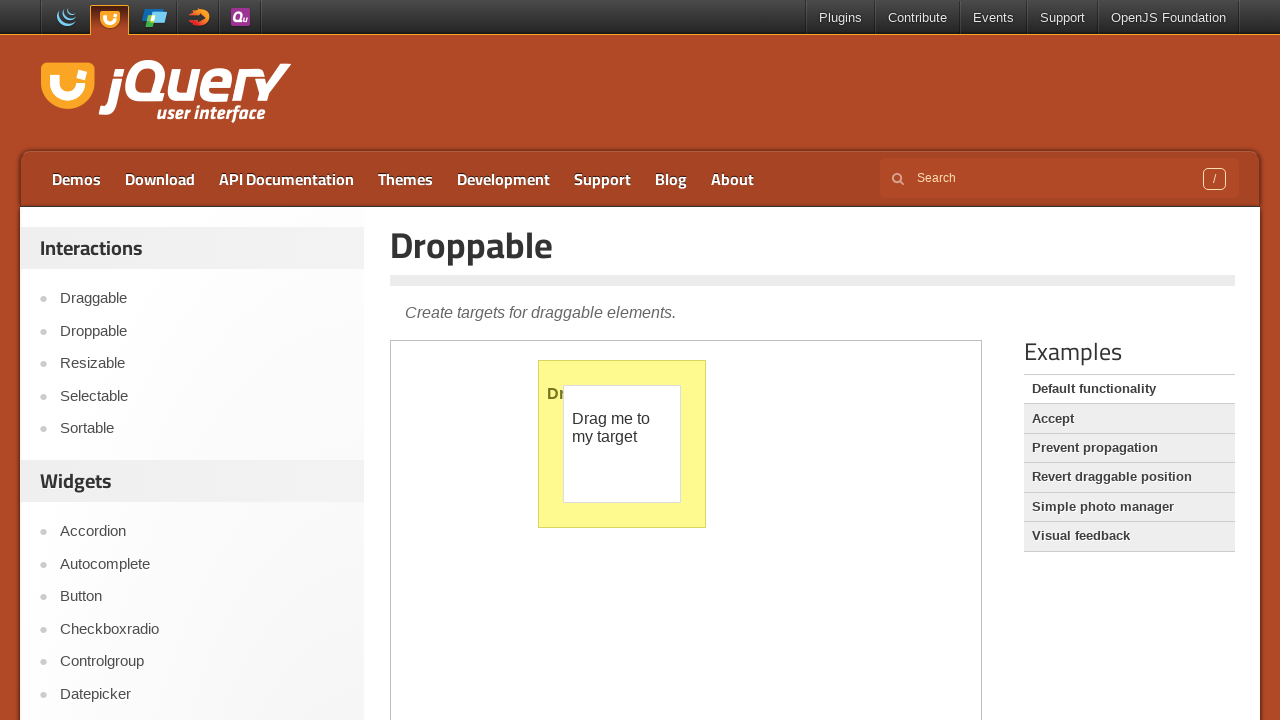

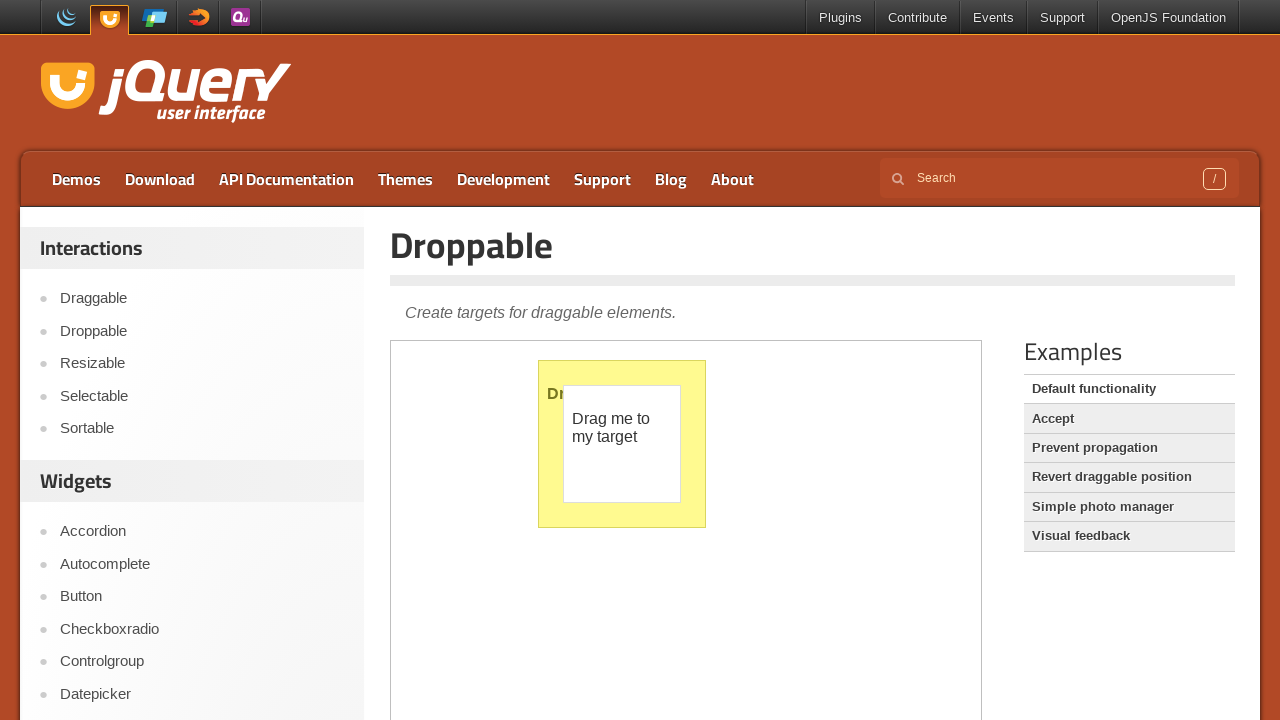